Tests product page functionality by navigating to a product page and adding multiple items to cart - 2 items of product 1, 3 items of product 2, and 1 item of product 3

Starting URL: https://material.playwrightvn.com/

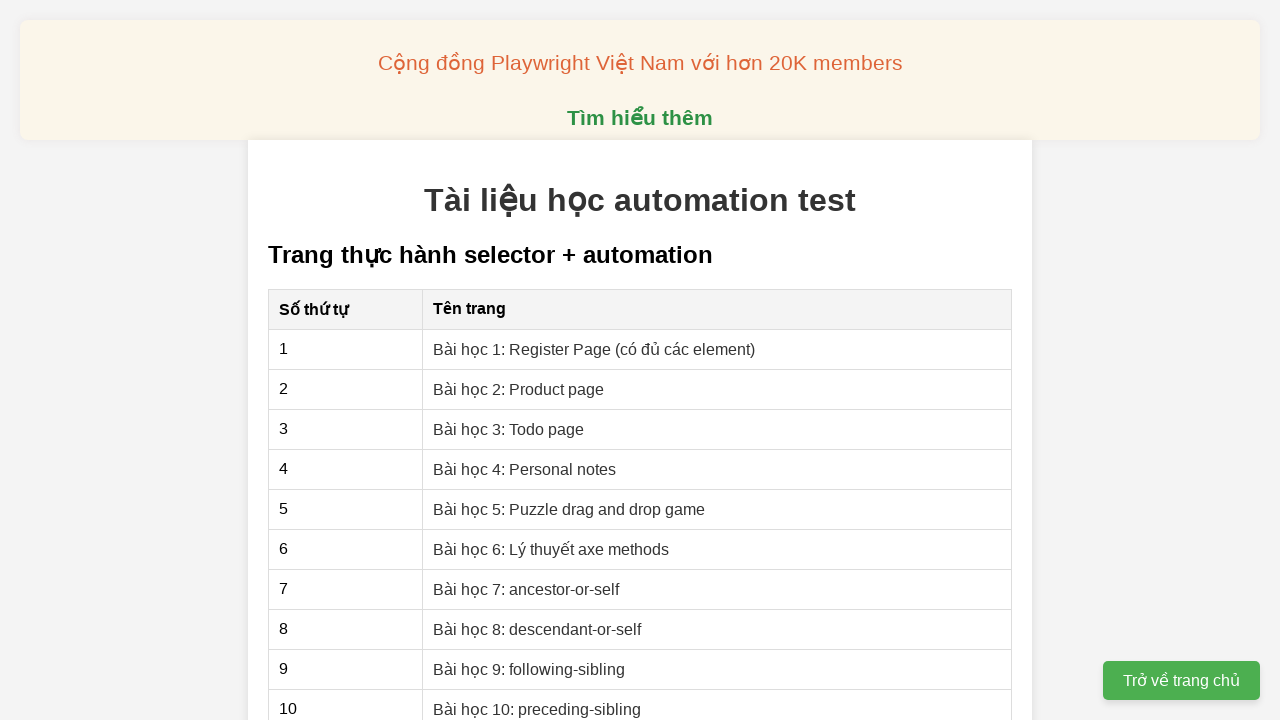

Clicked on Bài học 2: Product page link at (519, 389) on xpath=//a[@href="02-xpath-product-page.html"]
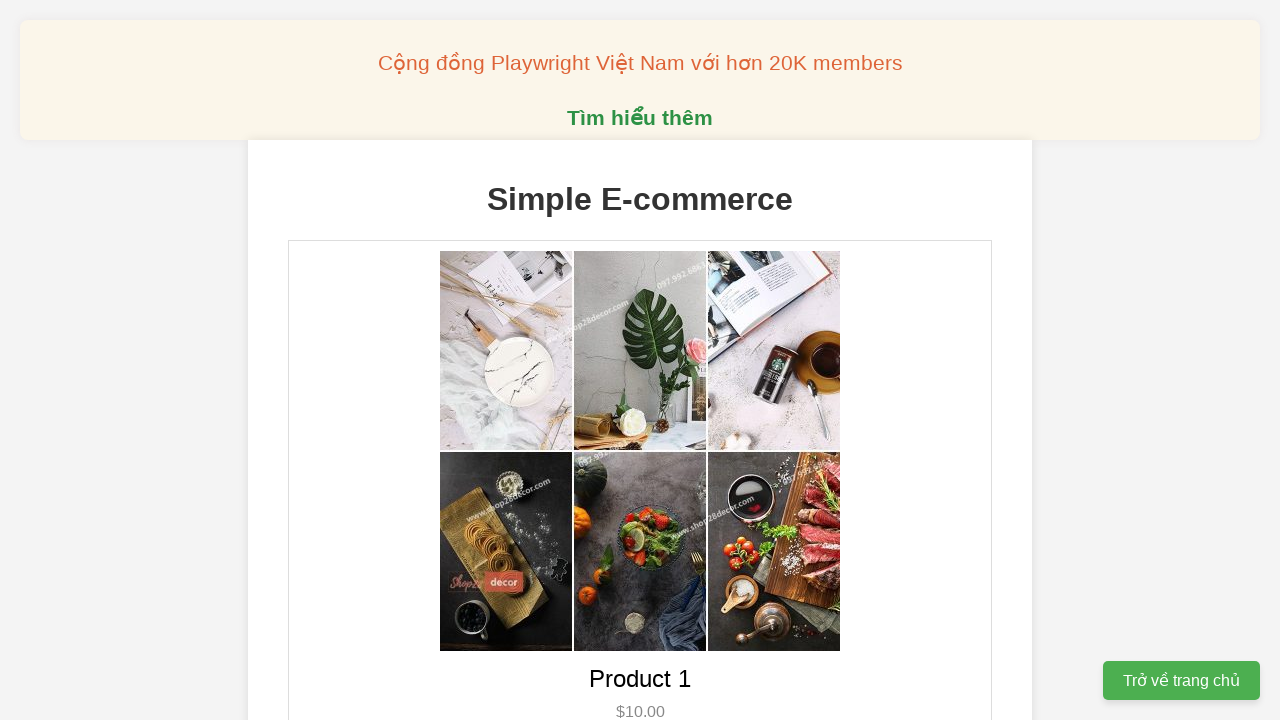

Added 2 items of product 1 to cart via double-click at (640, 360) on xpath=//button[@data-product-id="1"]
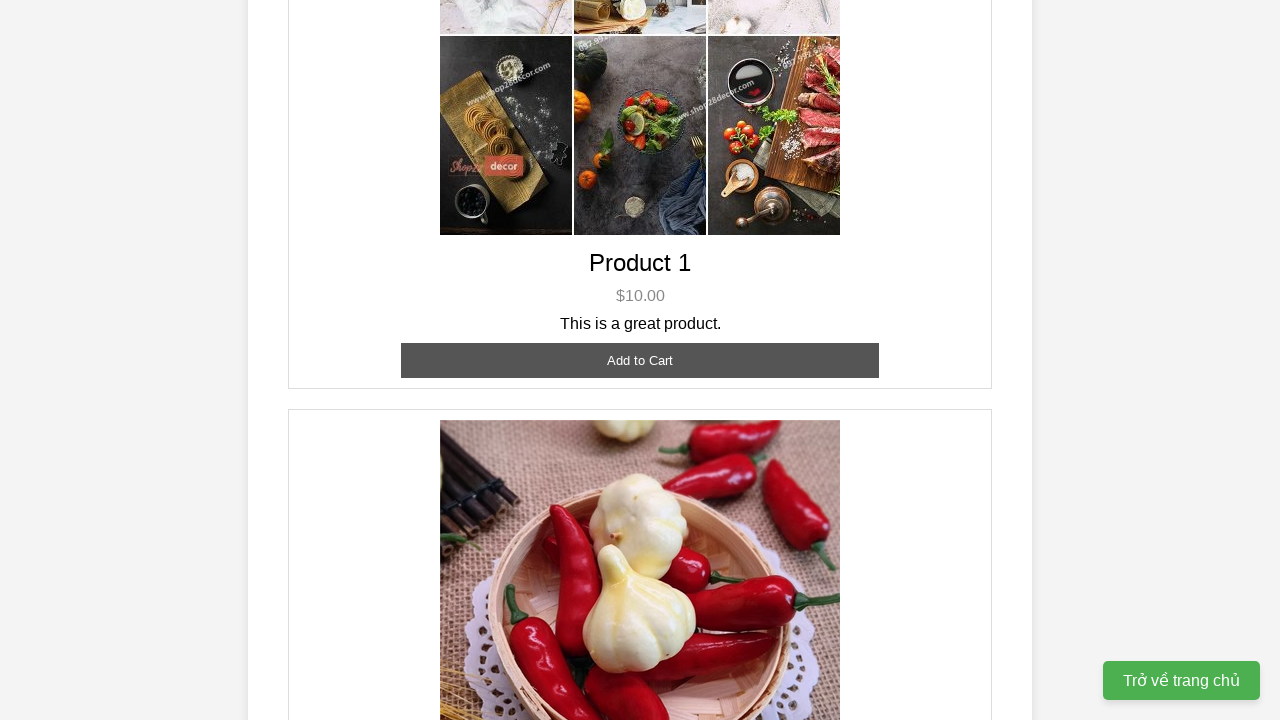

Added item 1 of product 2 to cart at (640, 360) on xpath=//button[@data-product-id="2"]
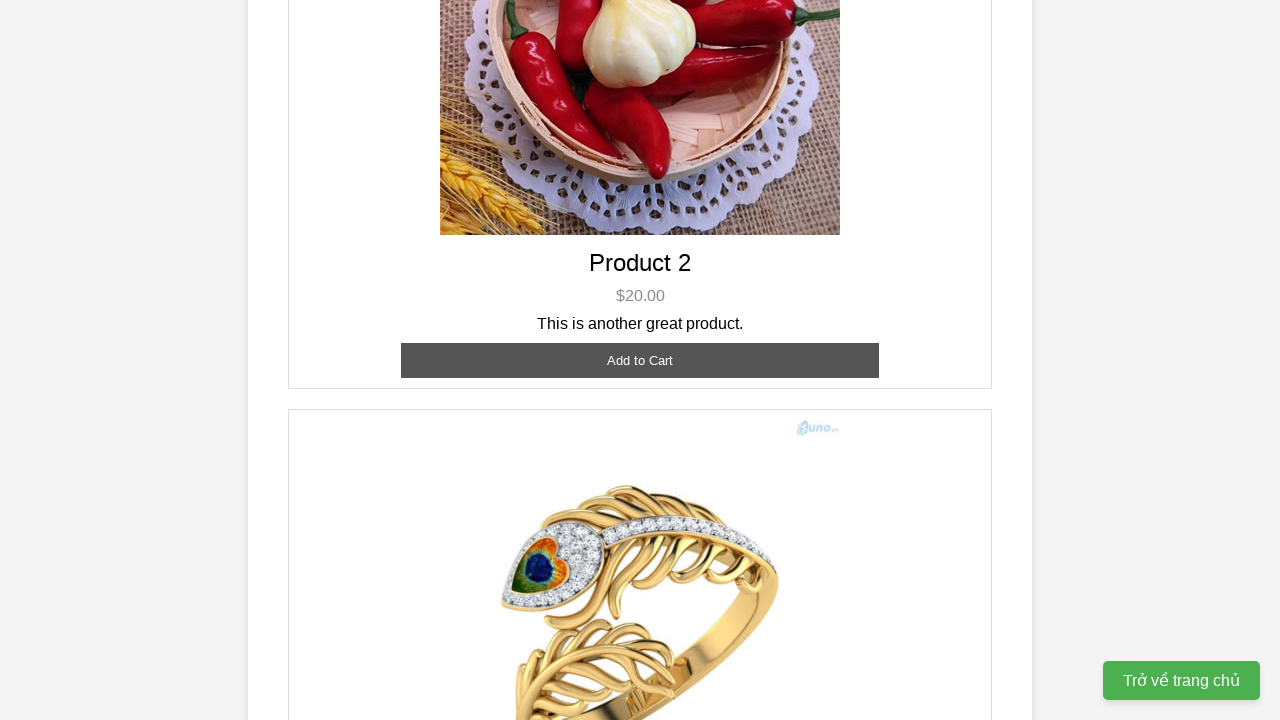

Added item 2 of product 2 to cart at (640, 360) on xpath=//button[@data-product-id="2"]
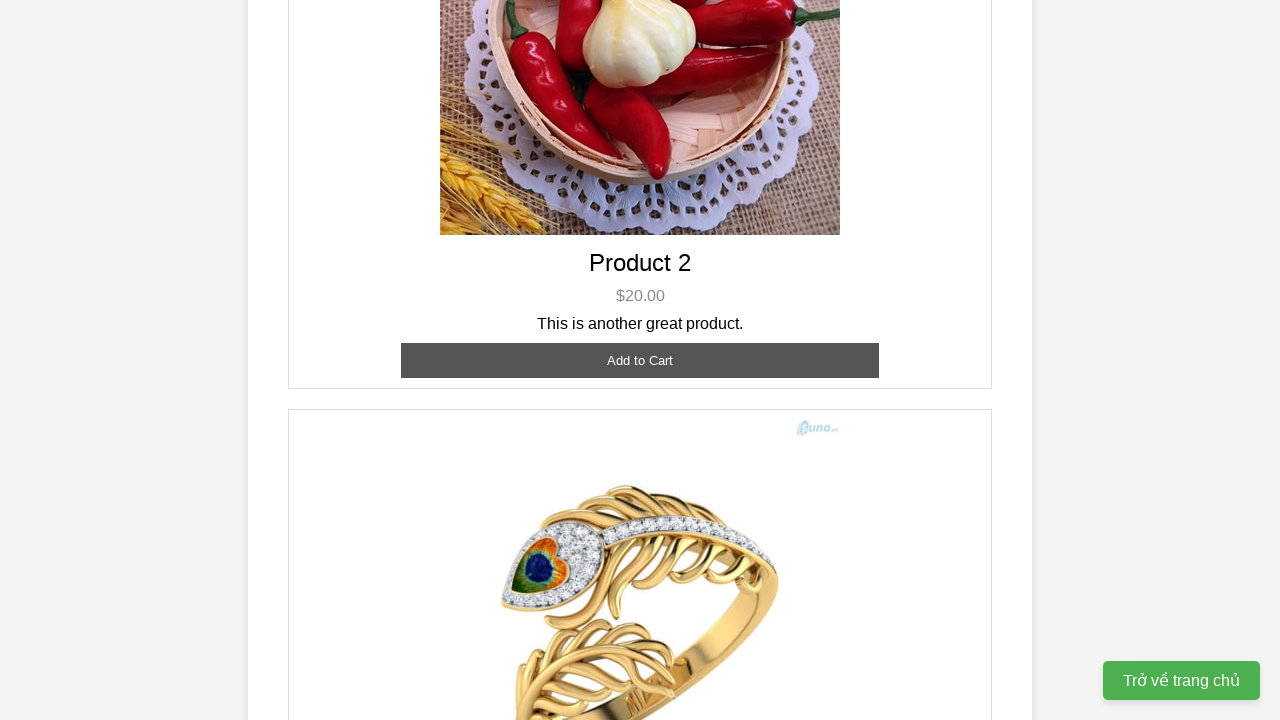

Added item 3 of product 2 to cart at (640, 360) on xpath=//button[@data-product-id="2"]
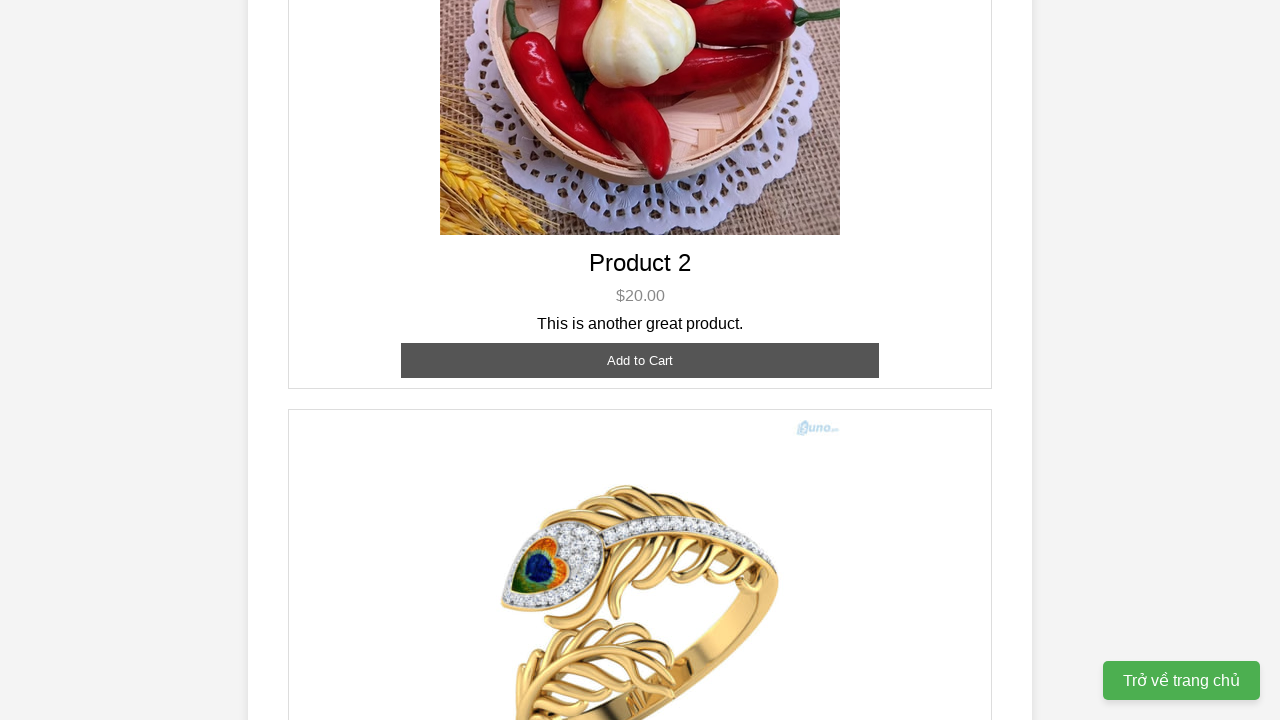

Added 1 item of product 3 to cart at (640, 388) on xpath=//button[@data-product-id="3"]
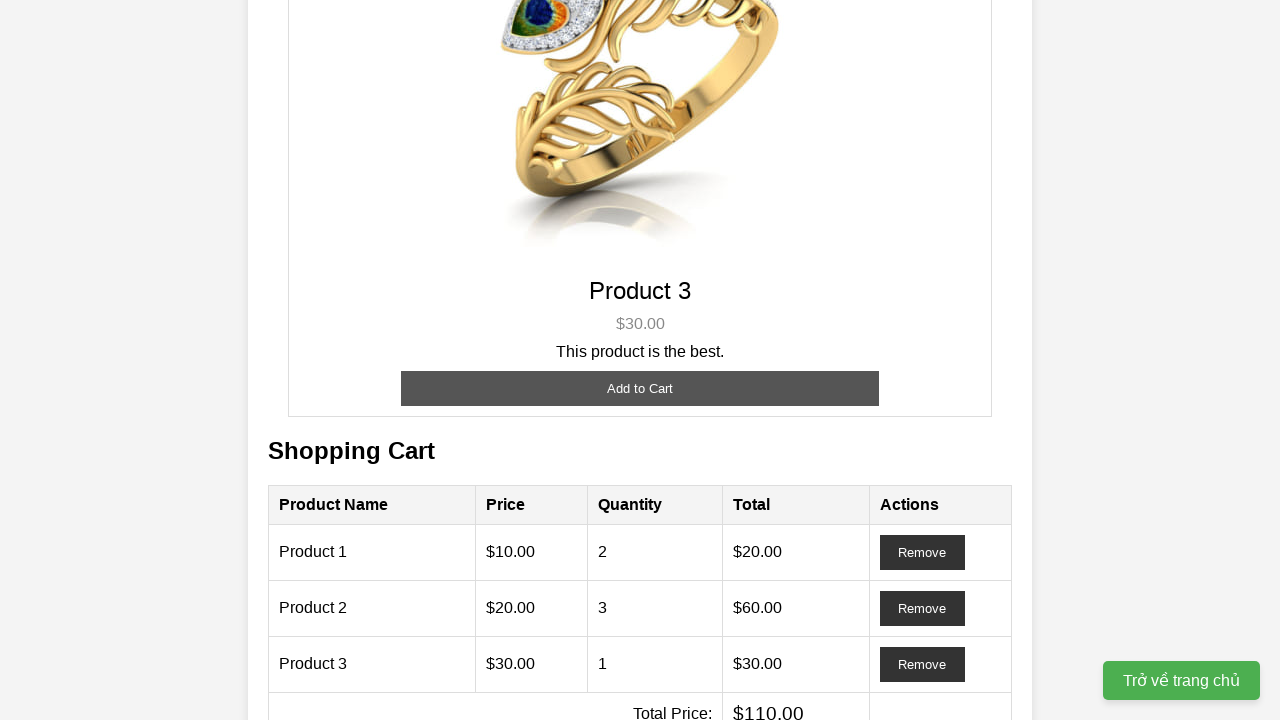

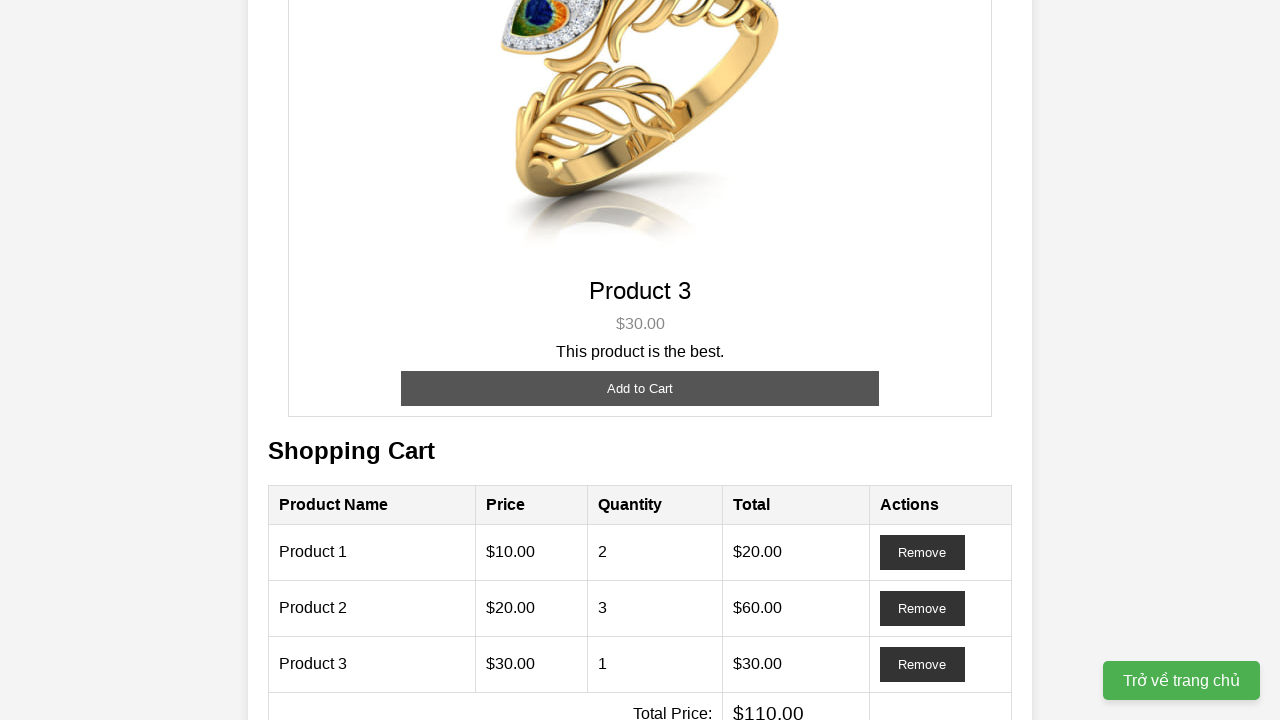